Tests form validation by attempting to submit an empty registration form and verifying the "Data belum lengkap" (incomplete data) error message appears

Starting URL: https://web.1000startupdigital.id/authorization/registration/

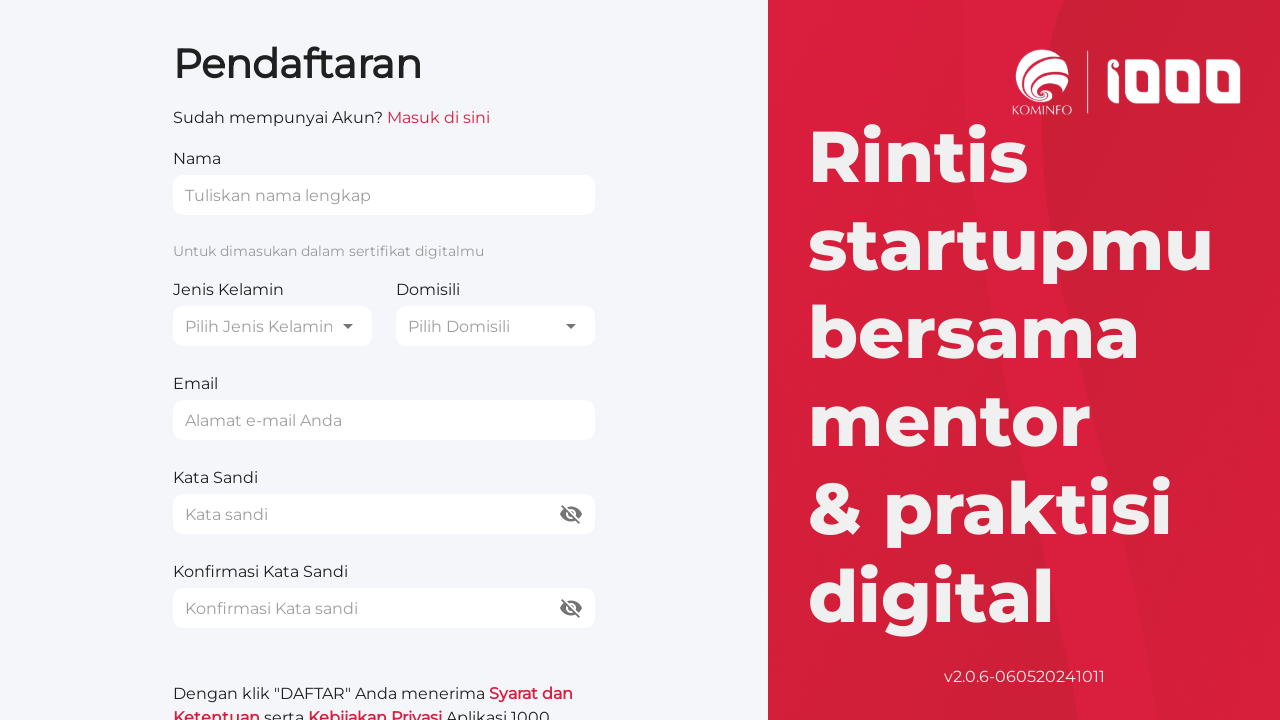

Navigated to registration page
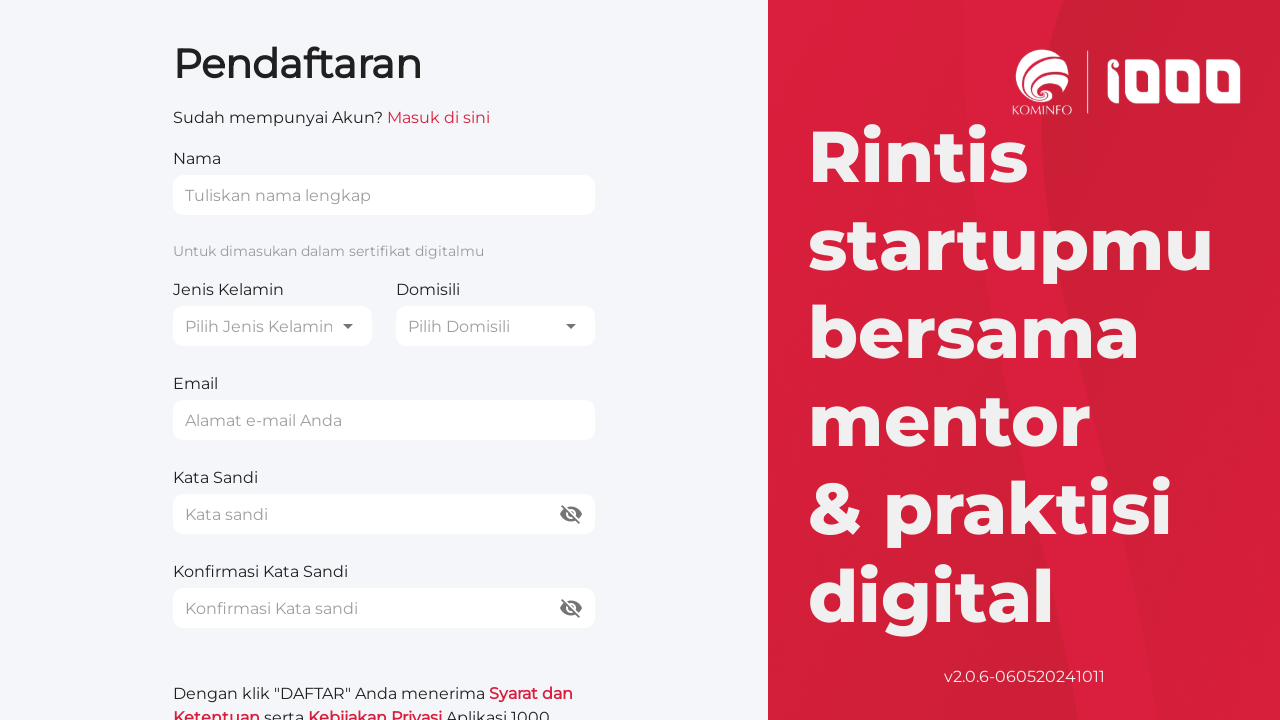

Clicked Daftar (register) button without filling any form fields at (384, 698) on button:has-text('Daftar')
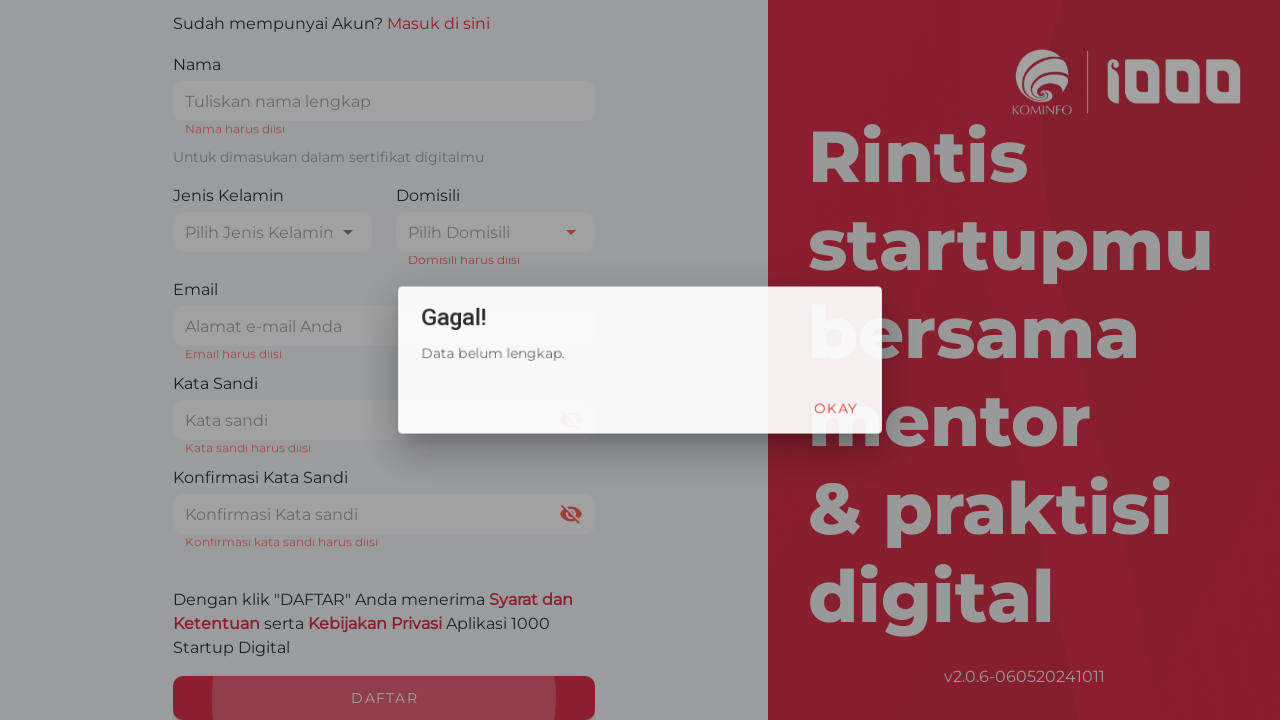

Verified 'Data belum lengkap' (incomplete data) error message appeared
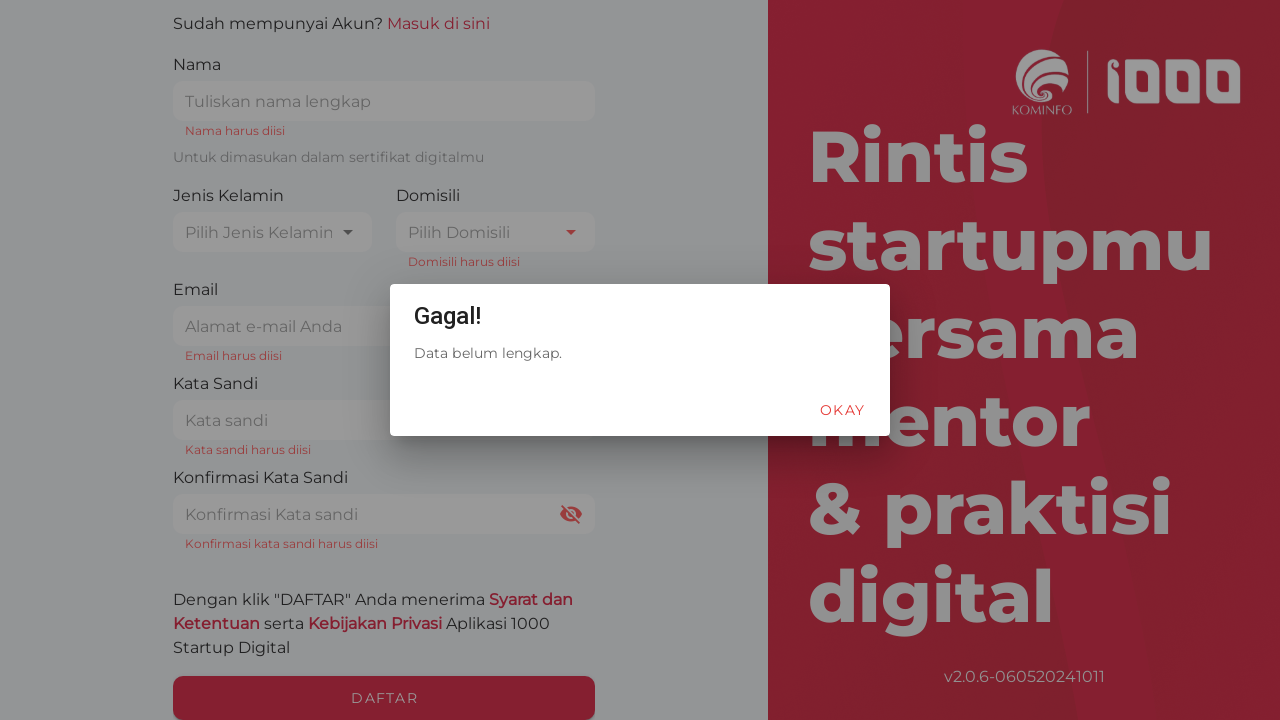

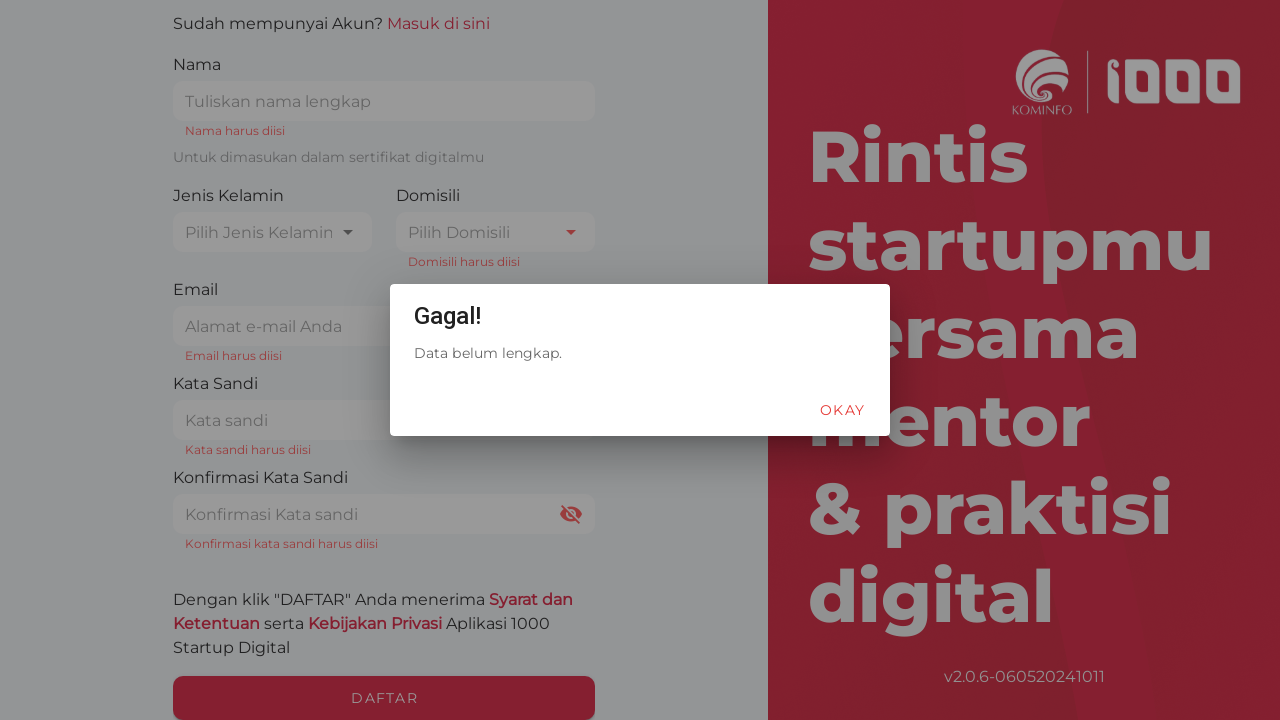